Navigates to the Platzi homepage to verify the page loads correctly

Starting URL: https://www.platzi.com

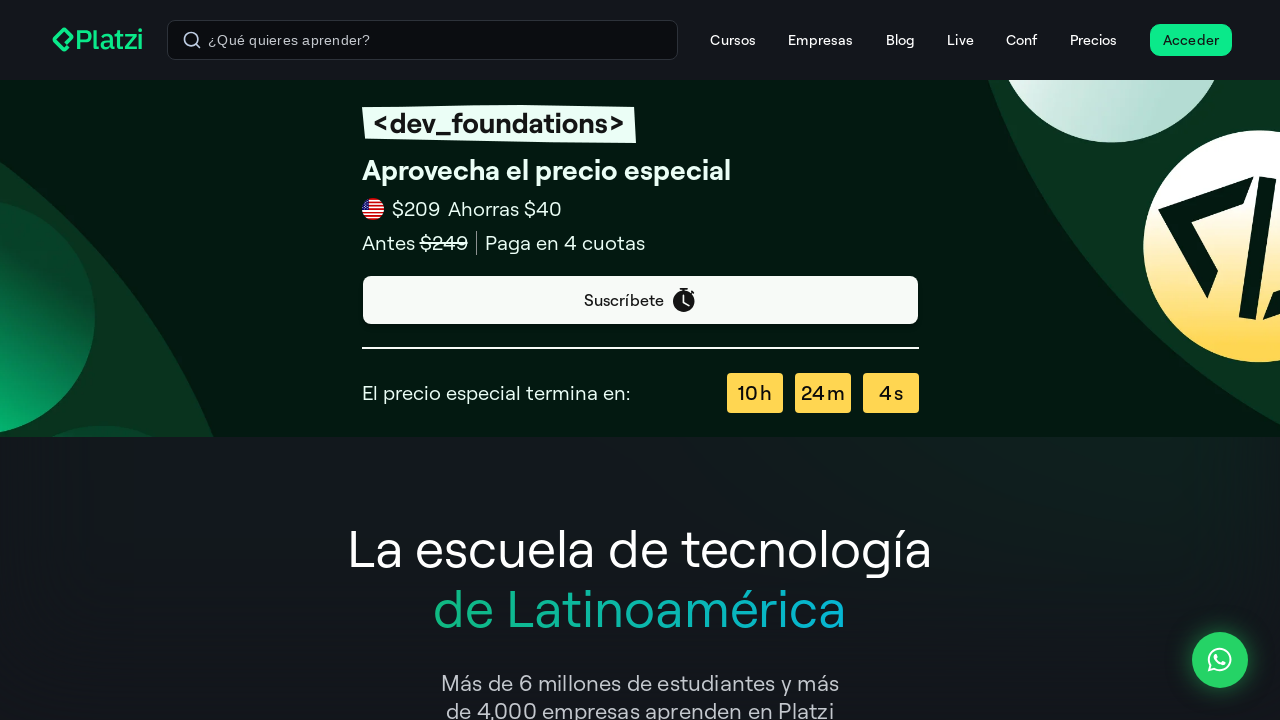

Platzi homepage loaded completely (DOM content loaded)
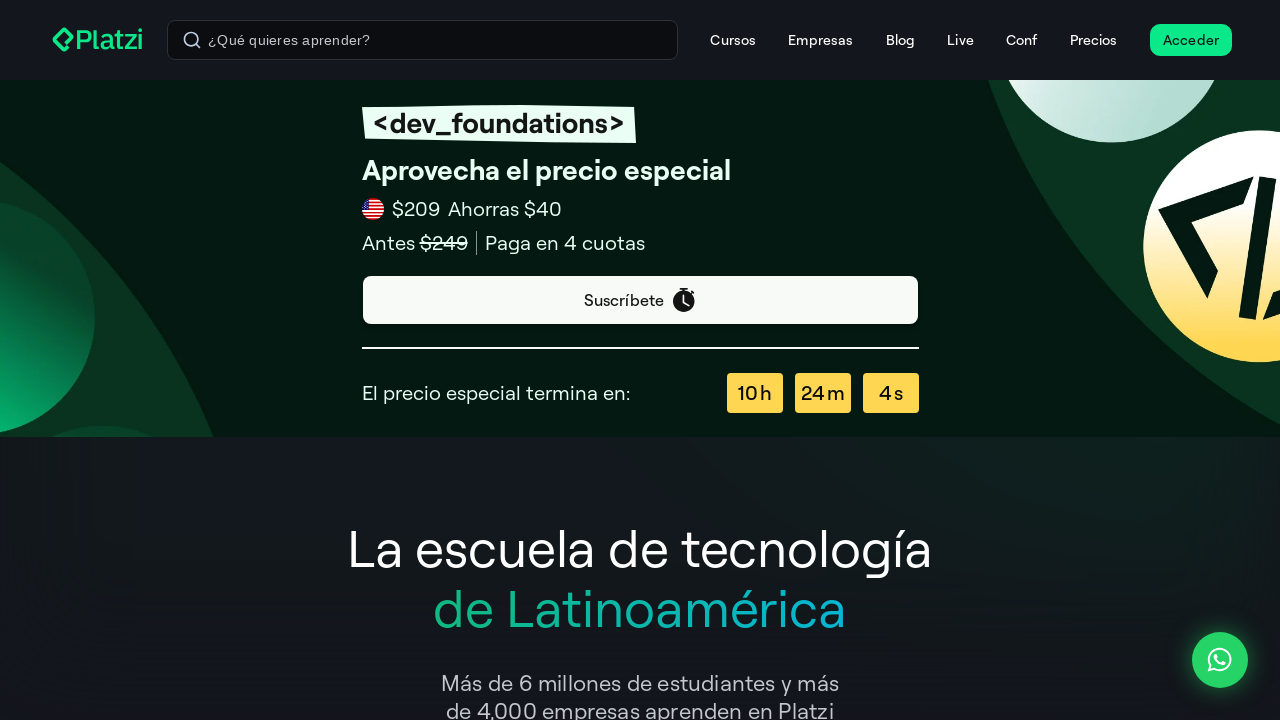

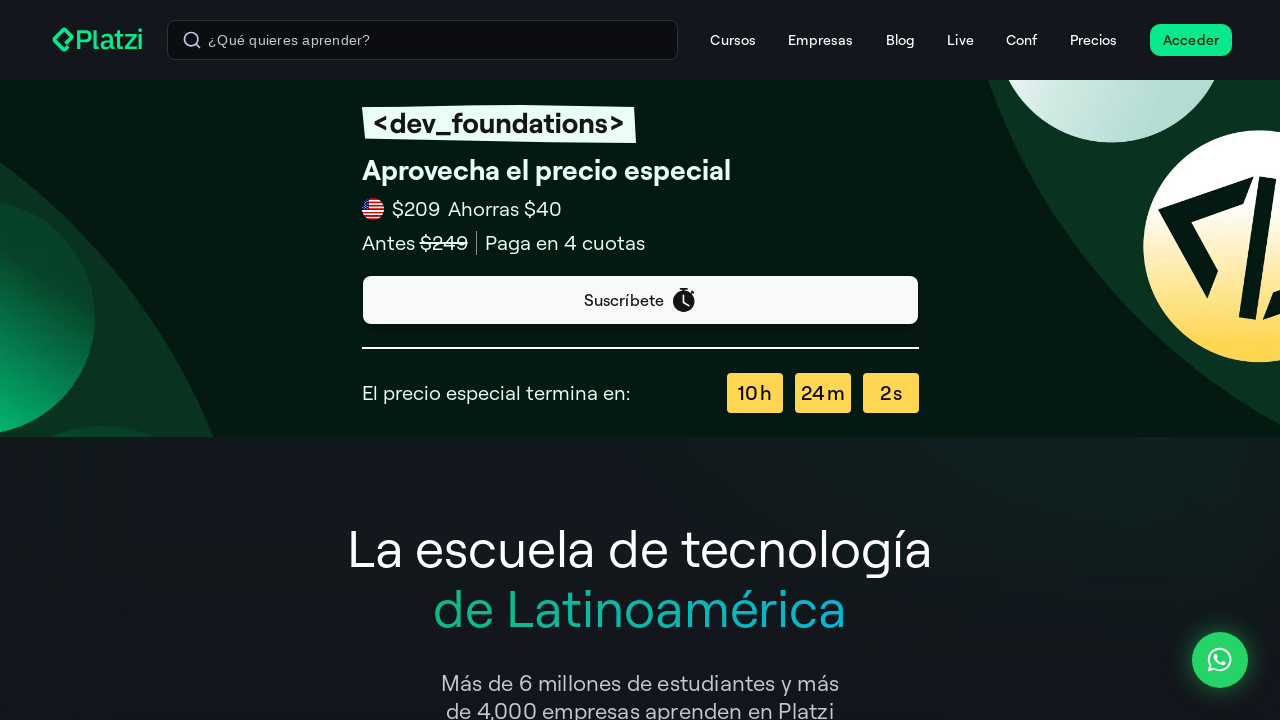